Tests complete form submission including text inputs, radio buttons, checkboxes, dropdown selection, date picker, and form submission with success verification

Starting URL: http://formy-project.herokuapp.com/form

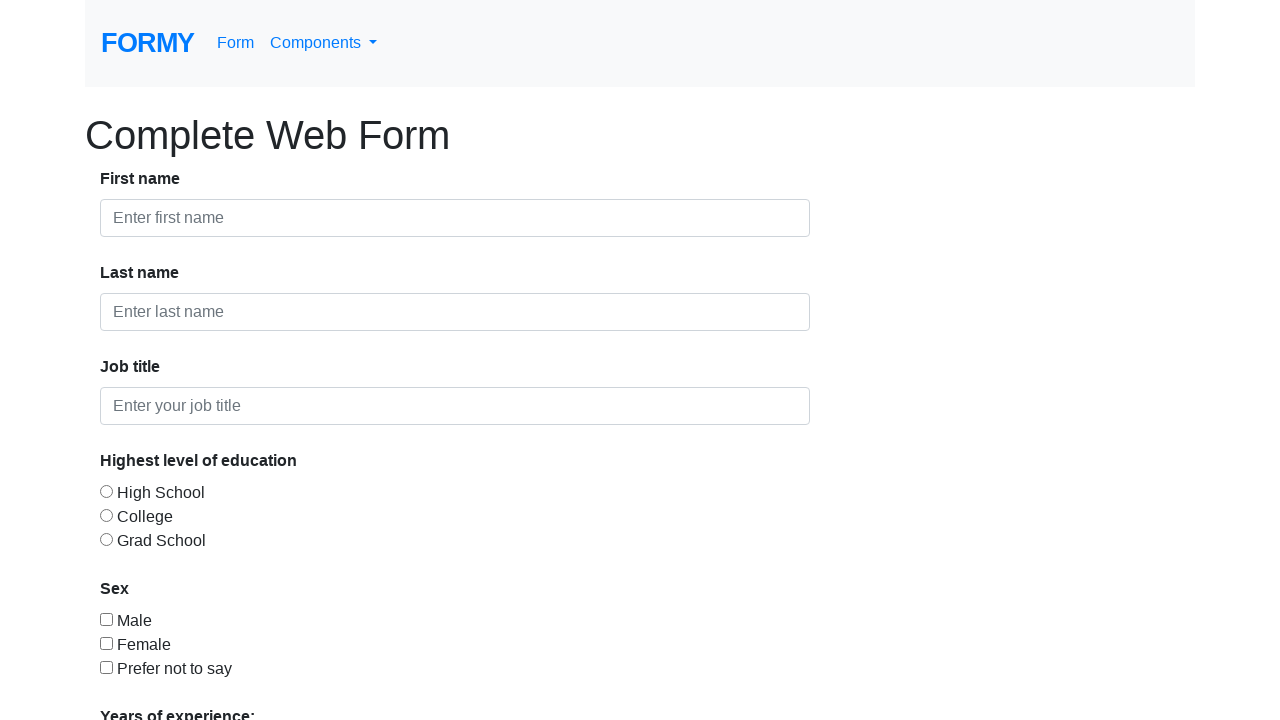

Filled first name field with 'Mihir' on input[id='first-name']
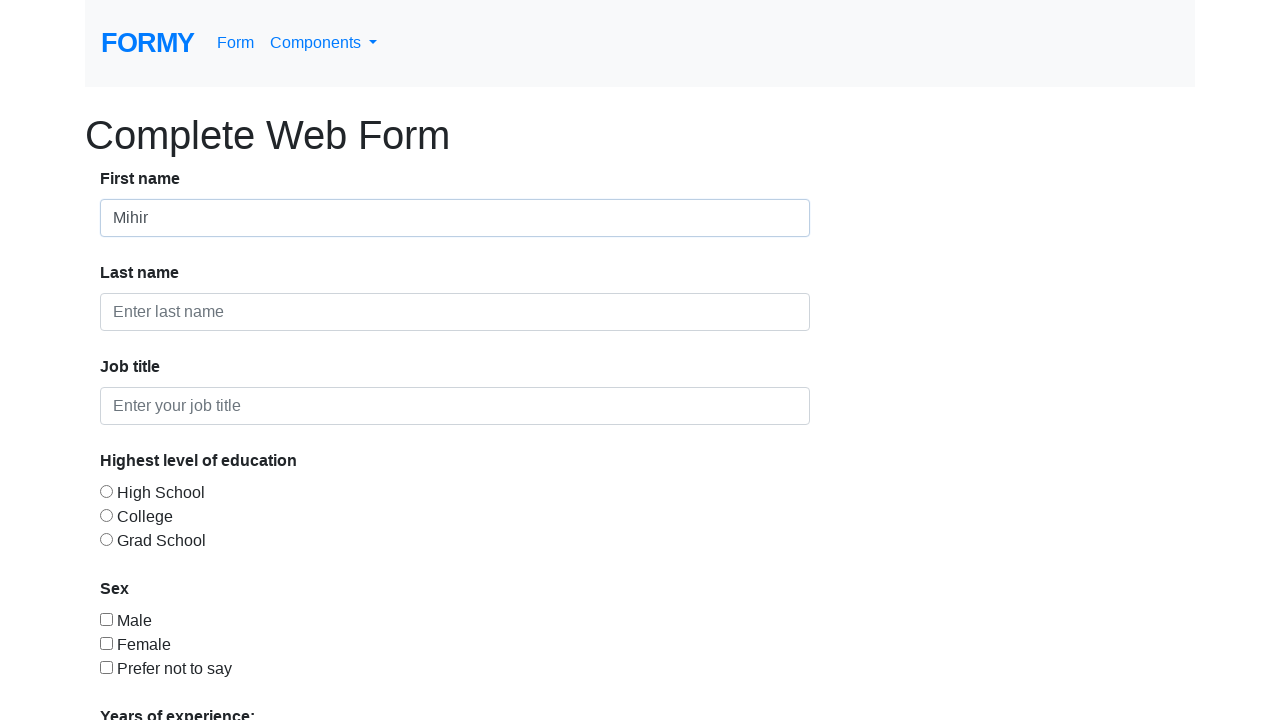

Filled last name field with 'Jain' on input[id='last-name']
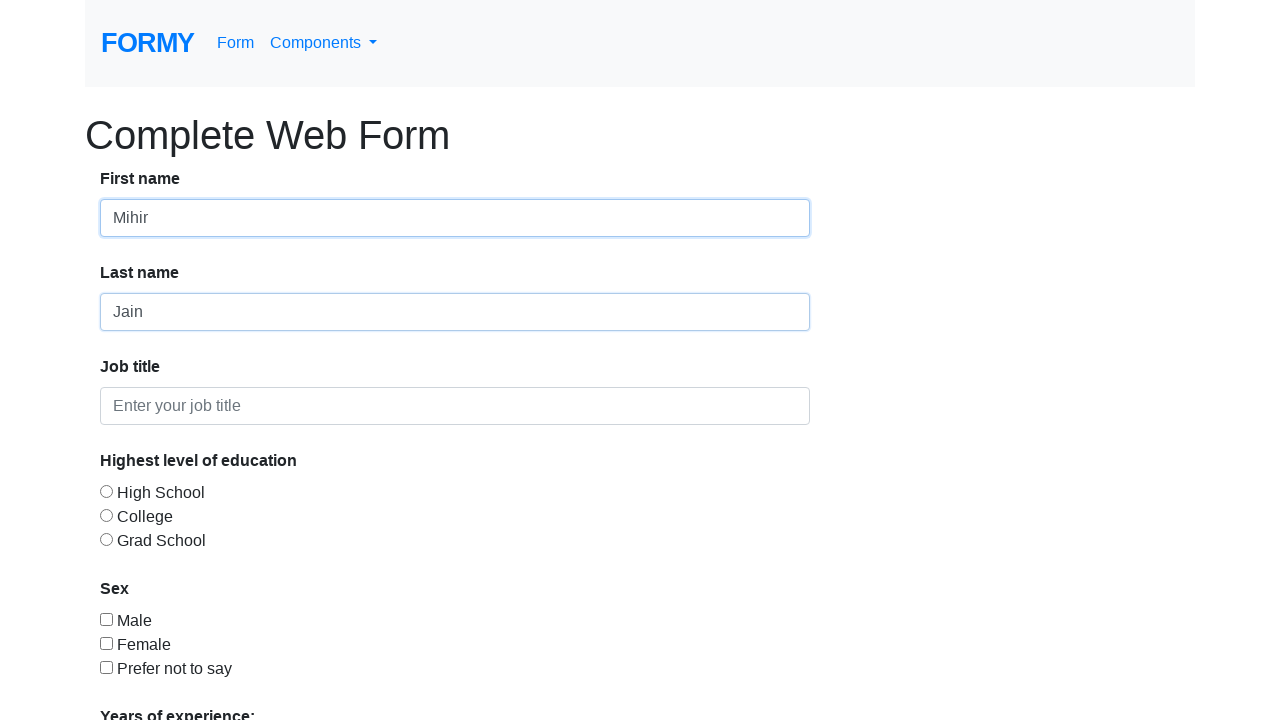

Filled job title field with 'SQA' on input[id='job-title']
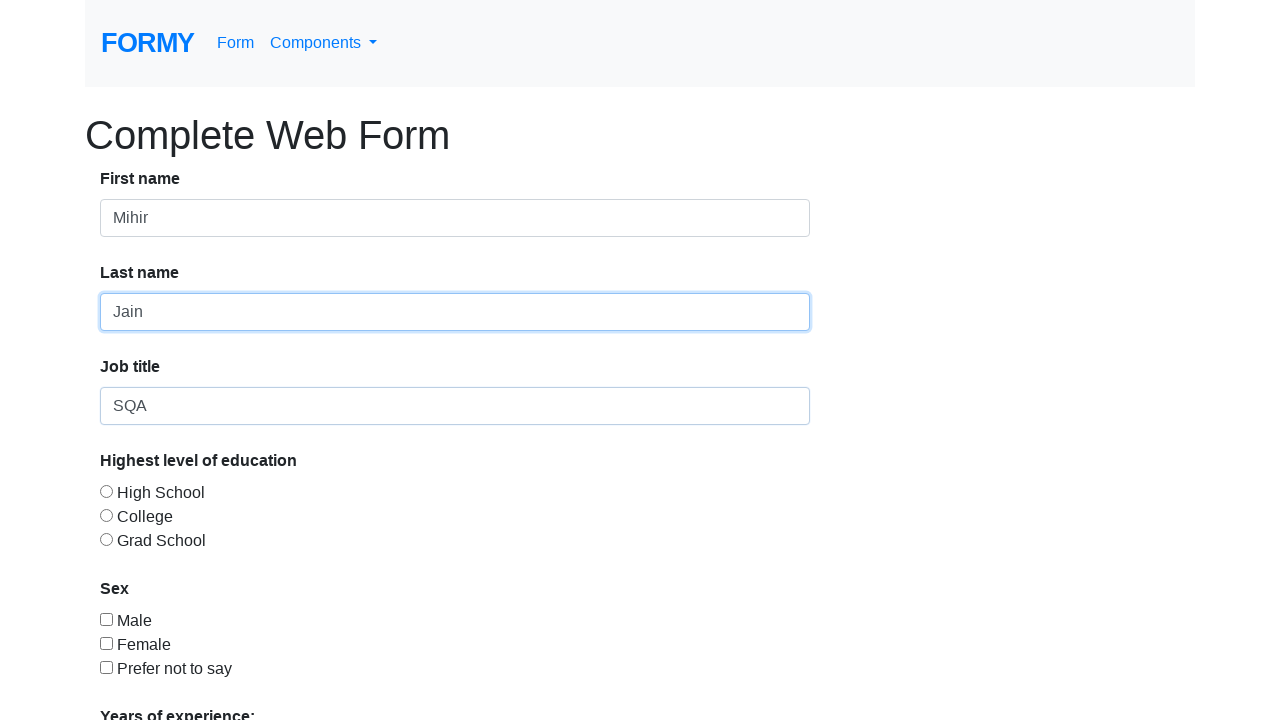

Selected radio button option 1 at (106, 491) on input[id='radio-button-1']
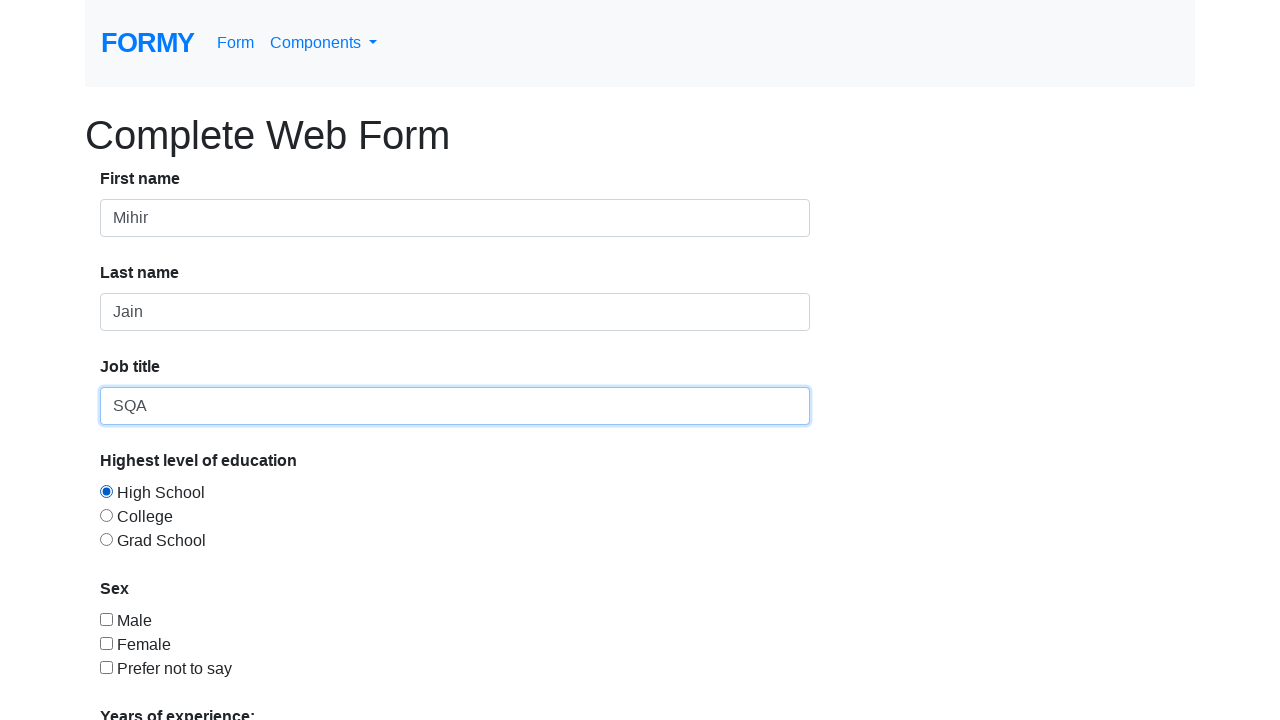

Checked checkbox option 1 at (106, 619) on input[id='checkbox-1']
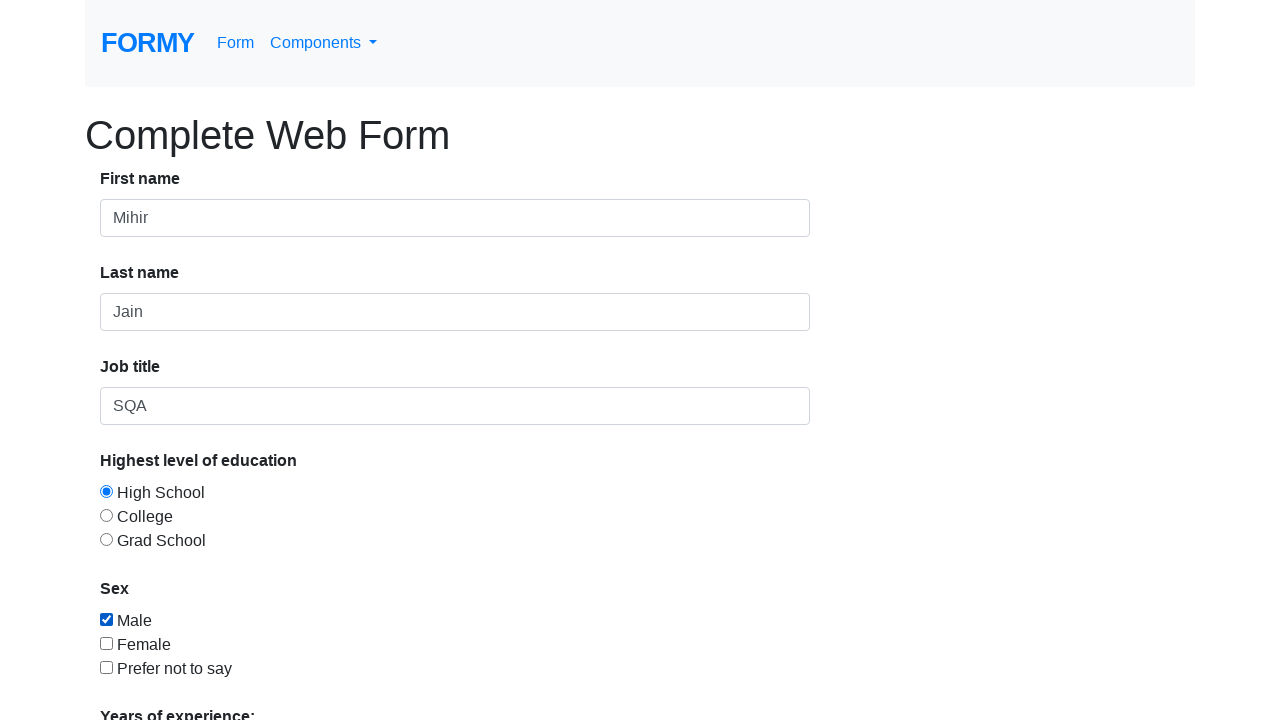

Clicked dropdown menu to open at (270, 519) on select[id='select-menu']
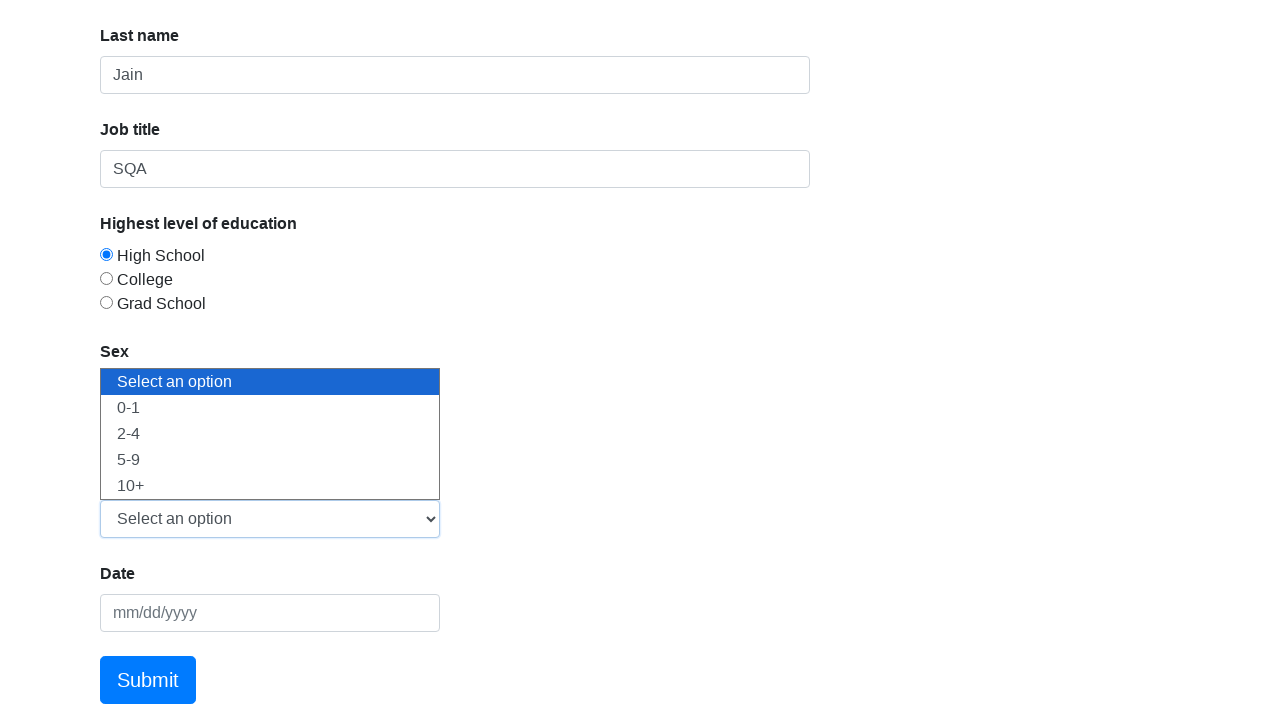

Selected option 1 from dropdown menu on select[id='select-menu']
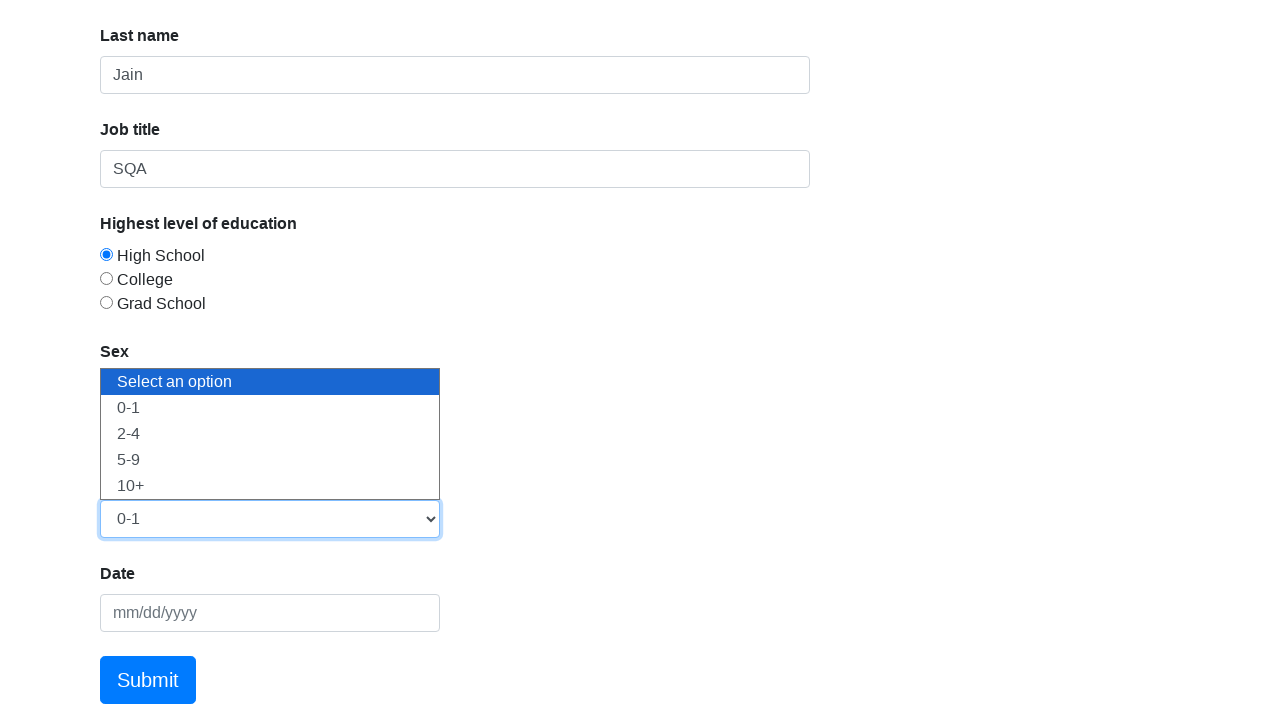

Filled date picker field with '10/04/2020' on input[id='datepicker']
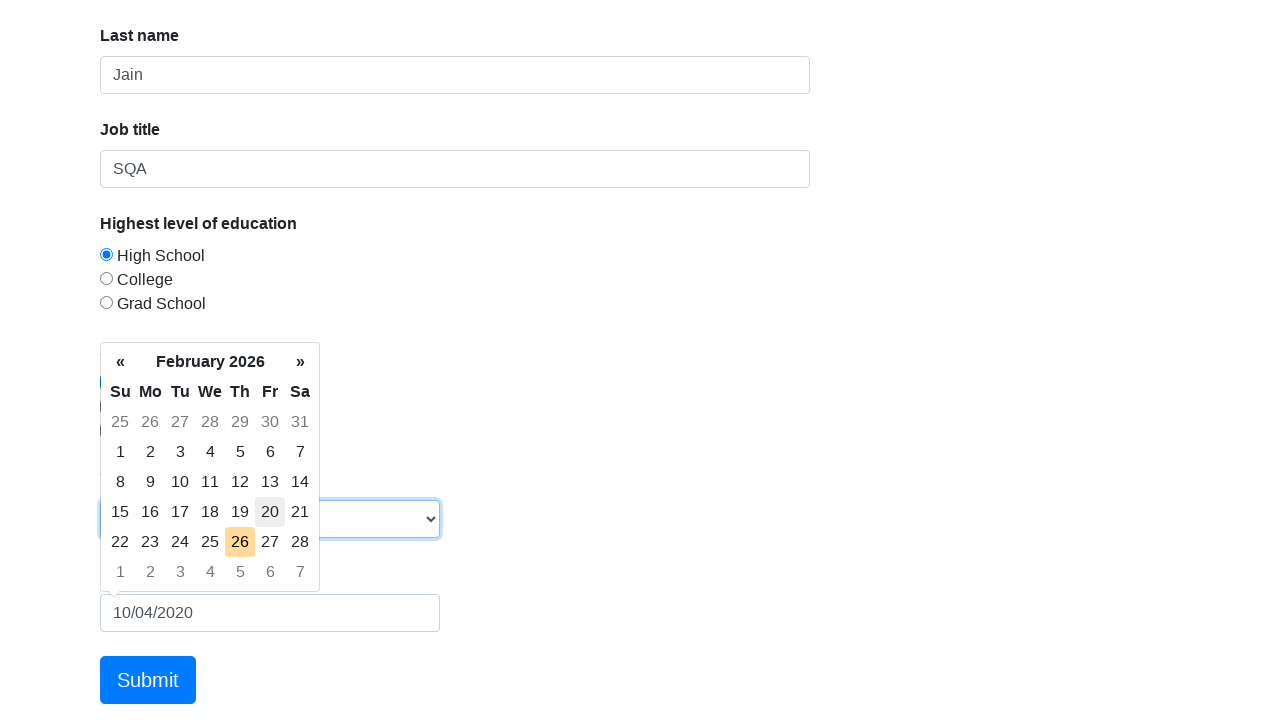

Pressed Enter to confirm date selection on input[id='datepicker']
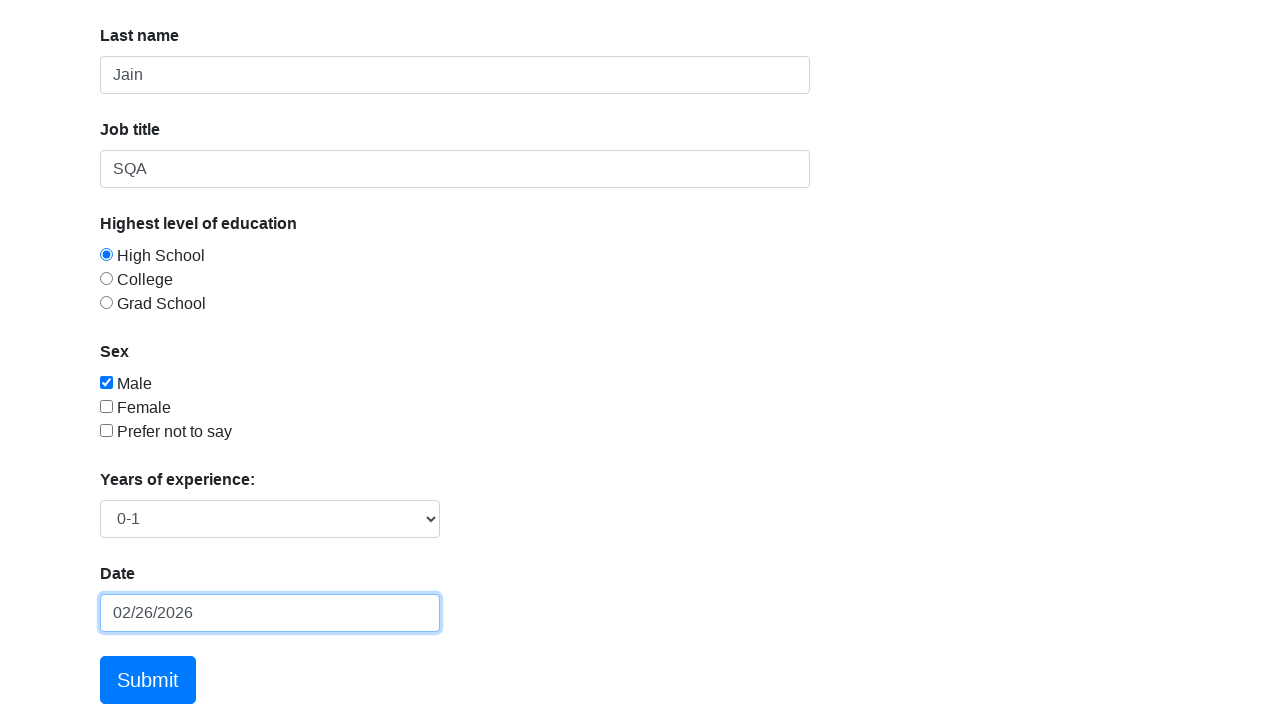

Clicked submit button to submit the form at (148, 680) on a[class='btn btn-lg btn-primary']
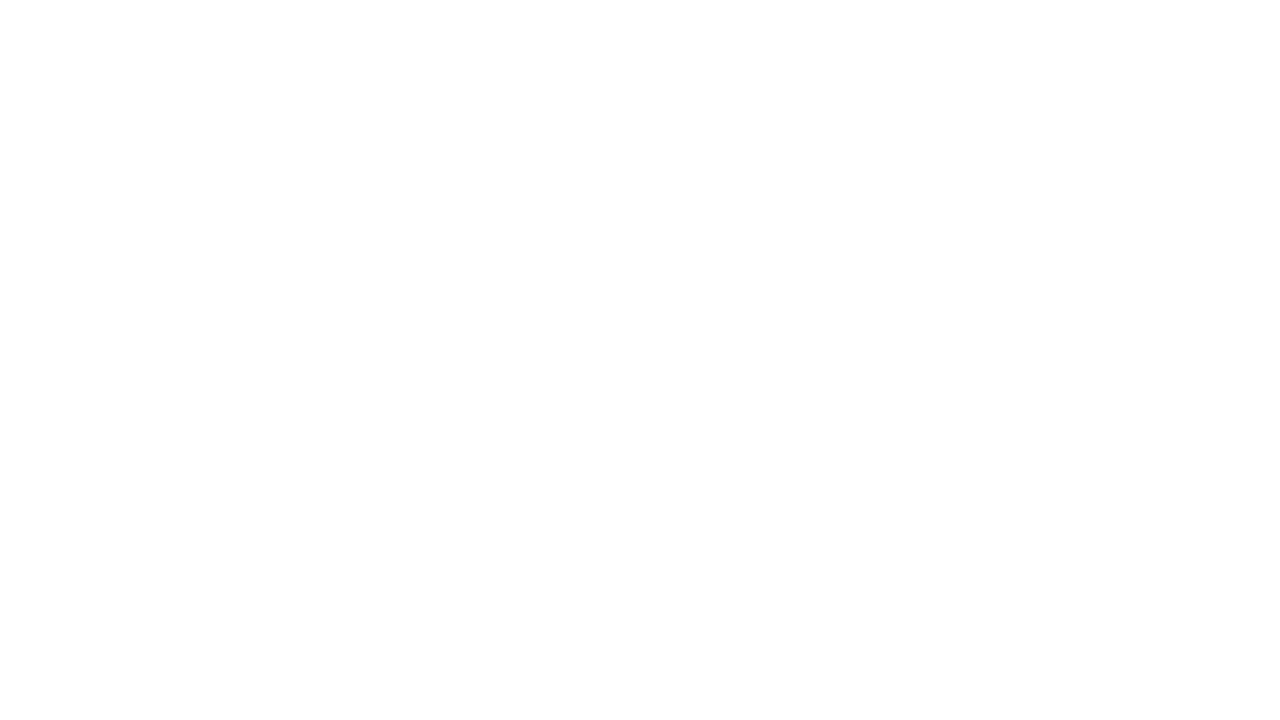

Form submission successful - success alert appeared
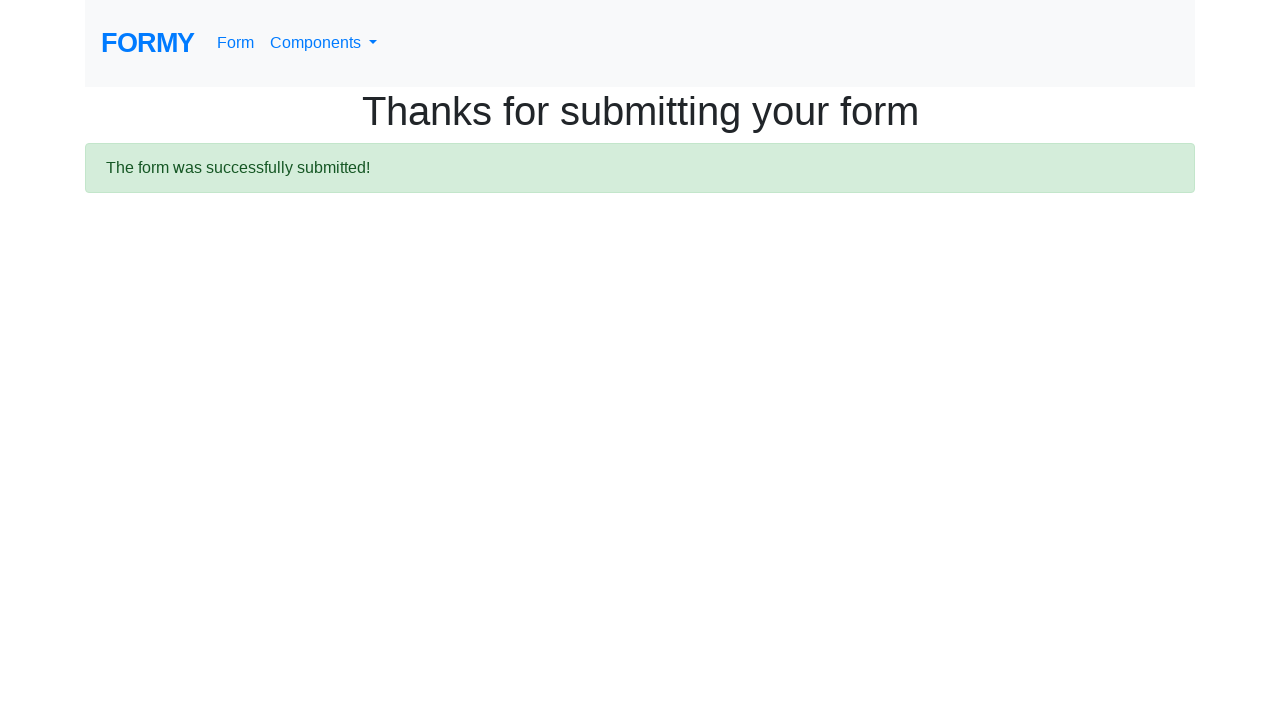

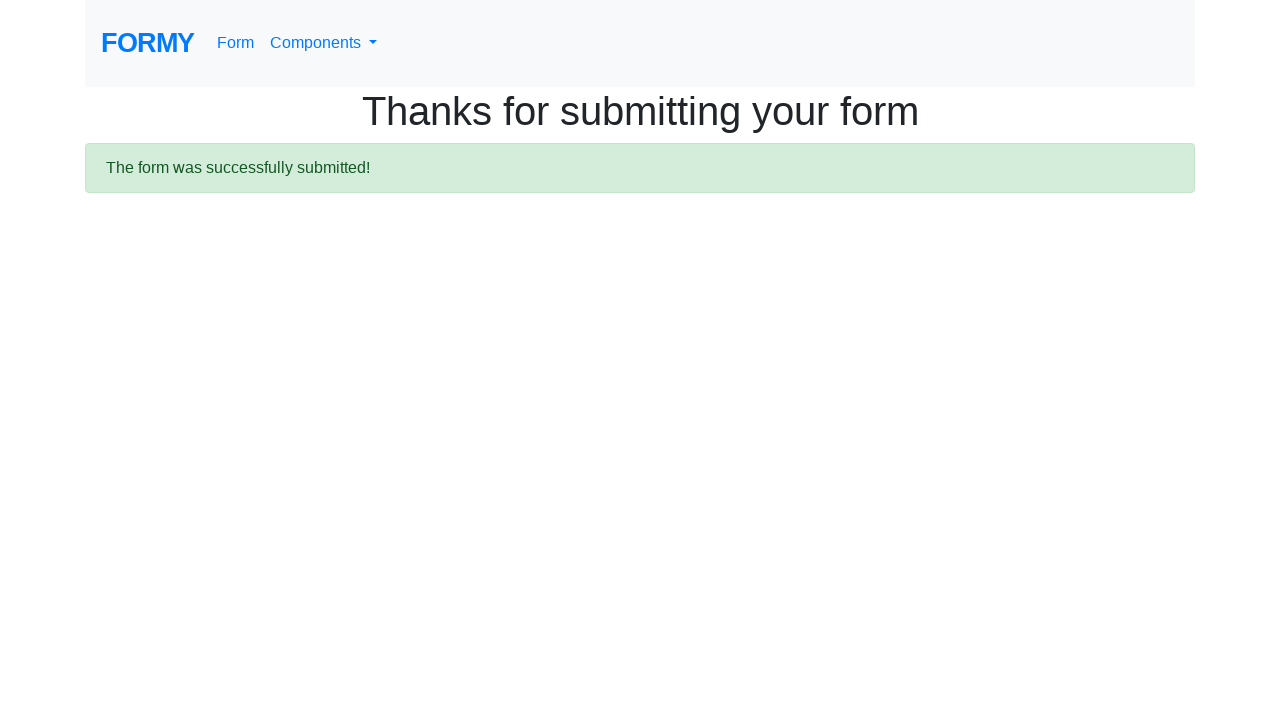